Tests navigation on the CDC Zika information page by verifying that links are present and clickable on the news/updates page.

Starting URL: https://www.cdc.gov/zika/whats-new.html

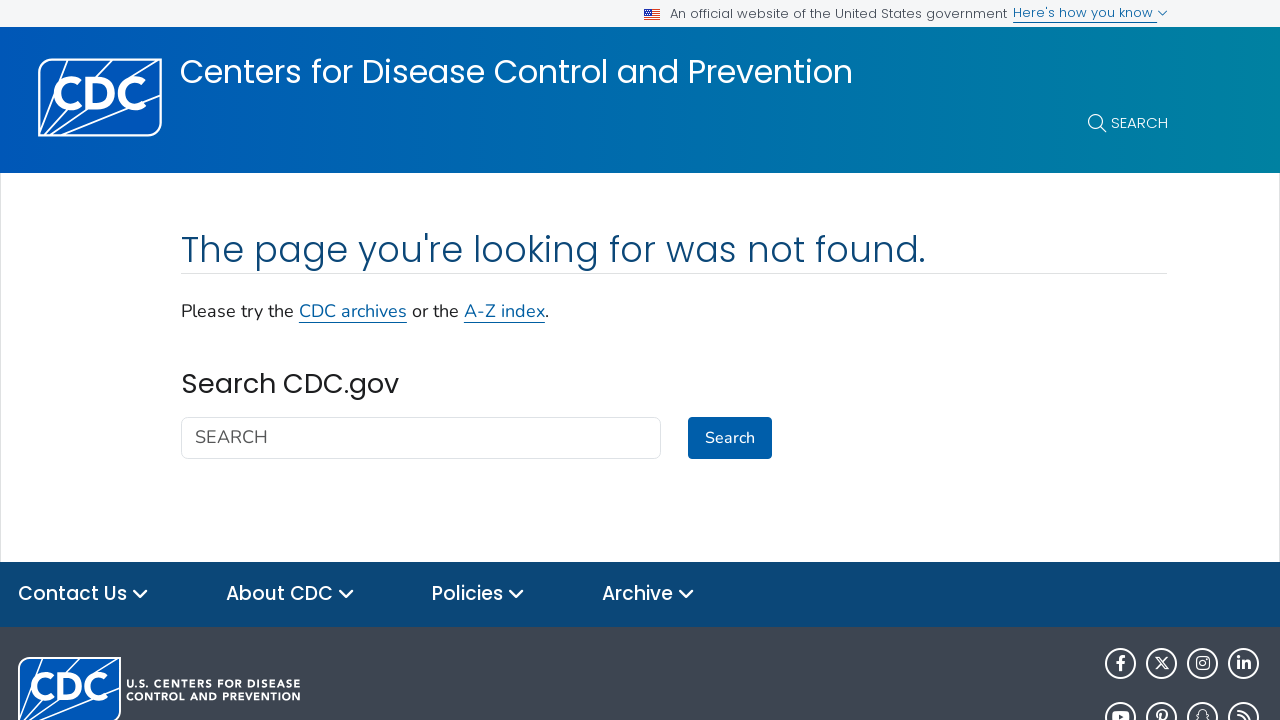

Waited for CDC Zika news/updates page to load (domcontentloaded)
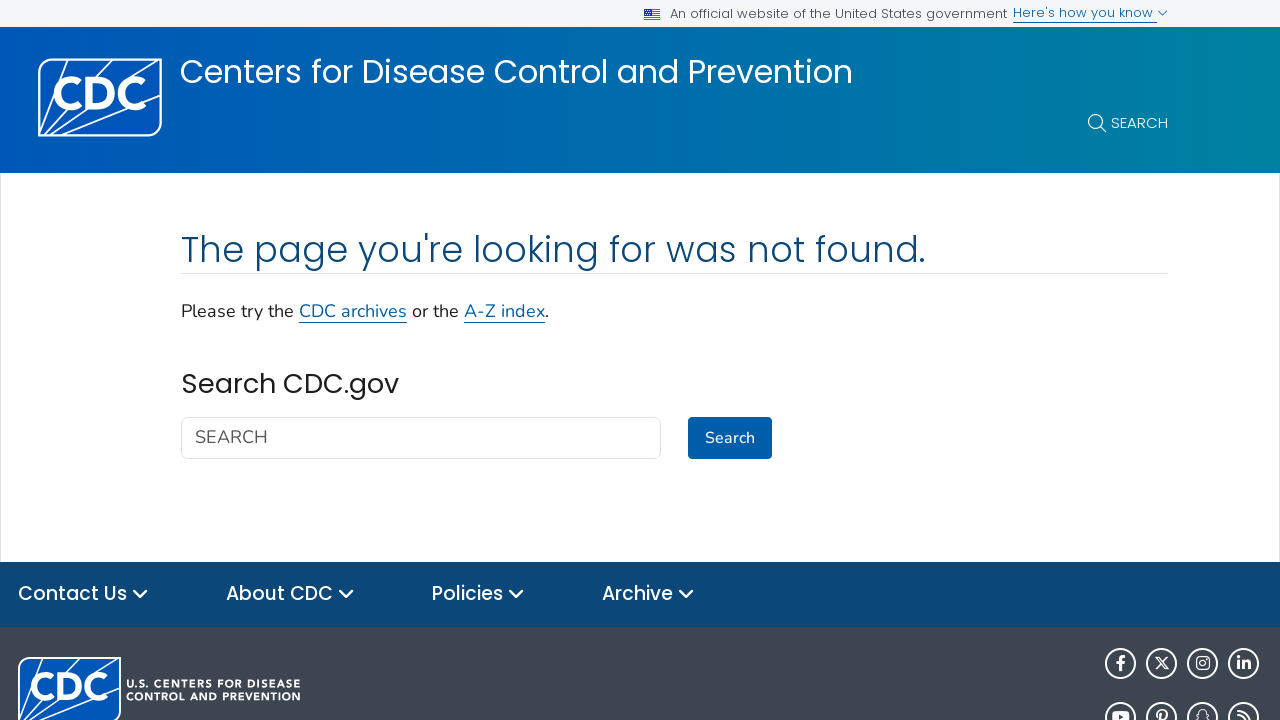

Verified that links are present on the page
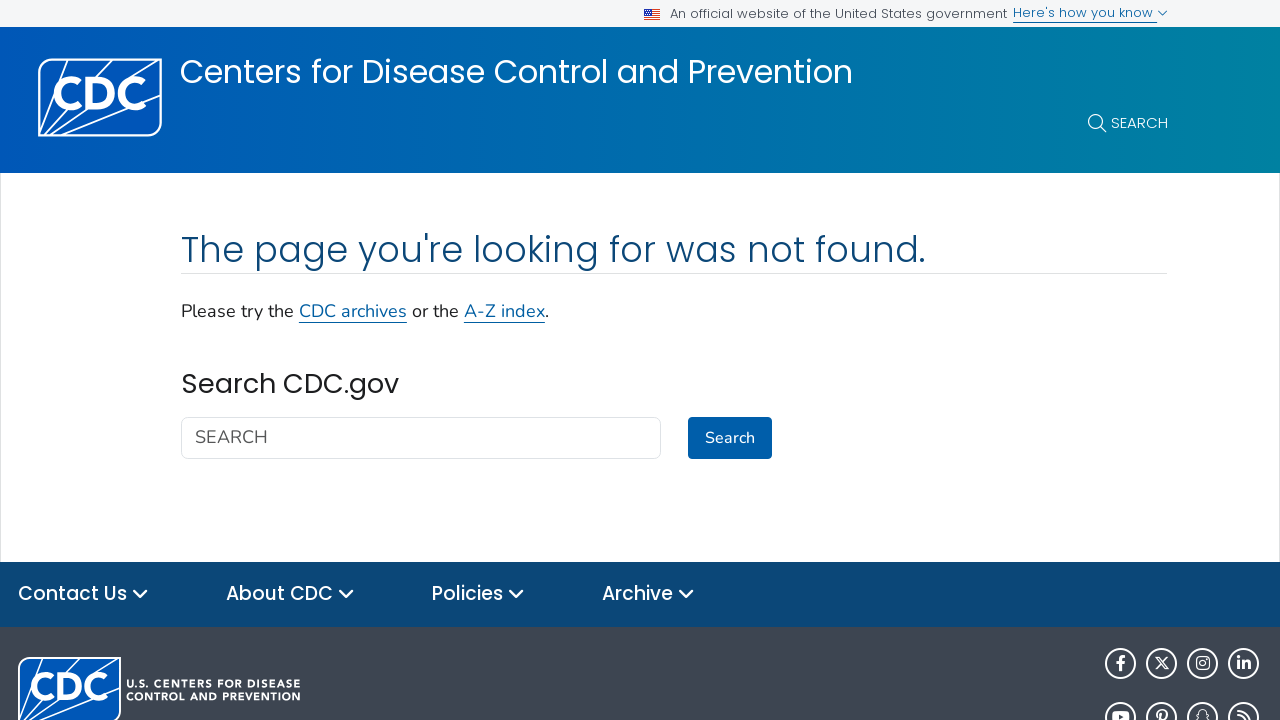

Clicked the first CDC.gov link to test navigation at (353, 311) on a[href*='cdc.gov'] >> nth=0
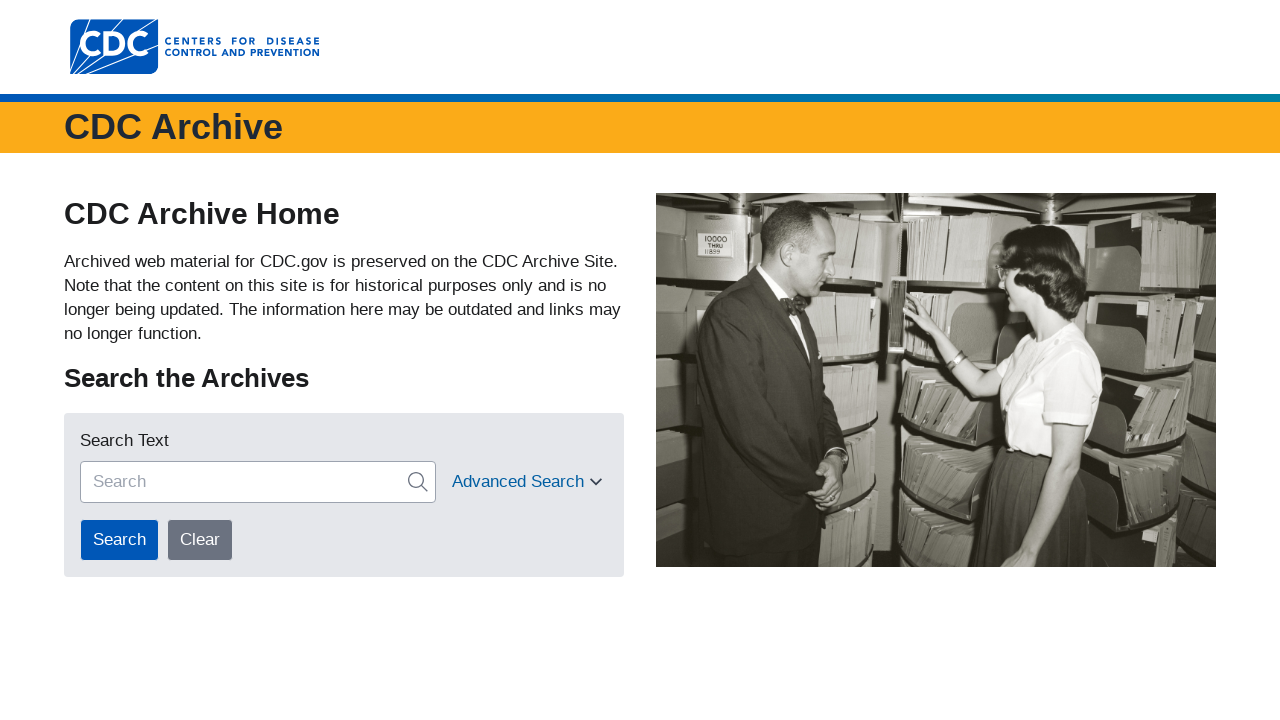

New page loaded successfully after clicking link
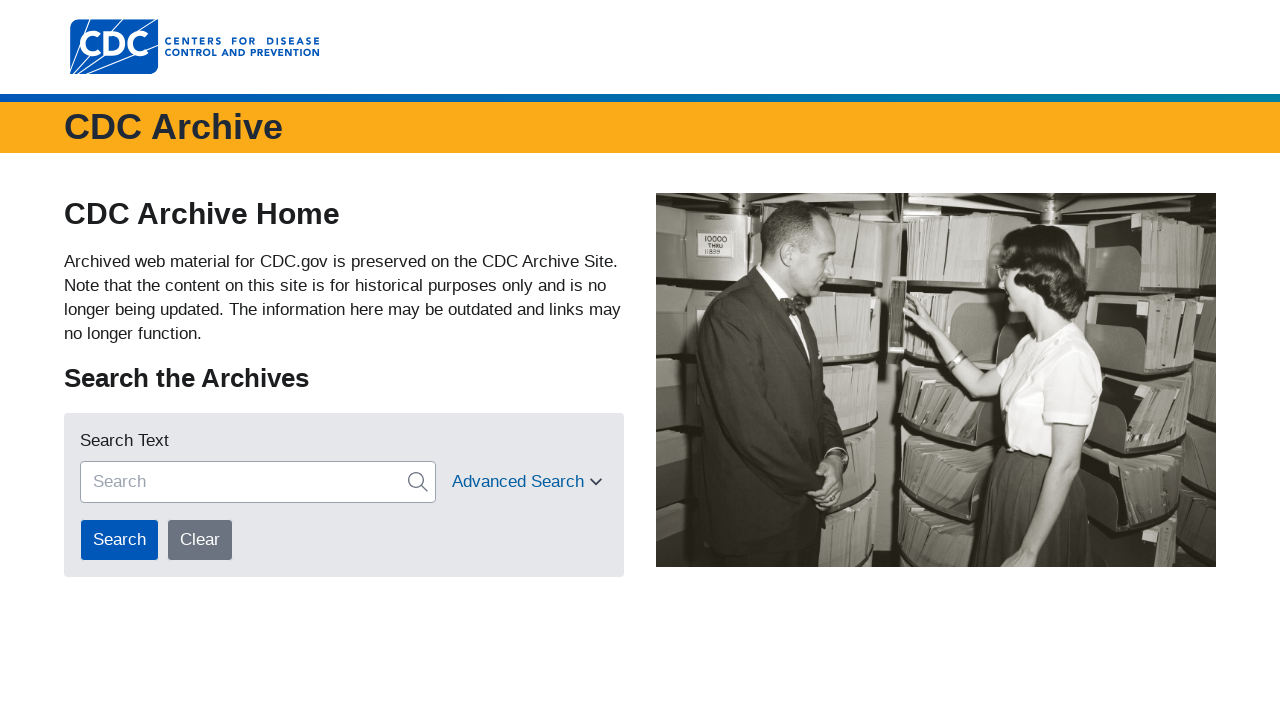

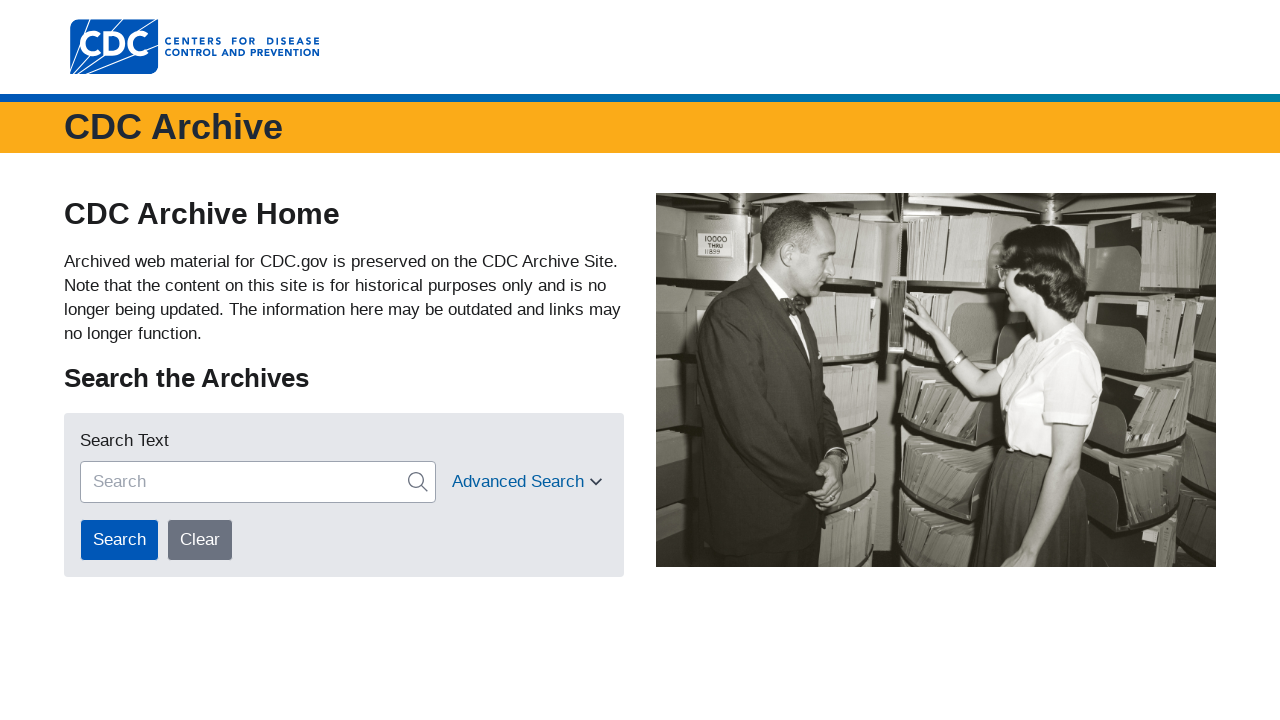